Navigates to BTES website, clicks on Register Now button, and fills in the full name field in the registration form

Starting URL: https://www.btes.co.in/

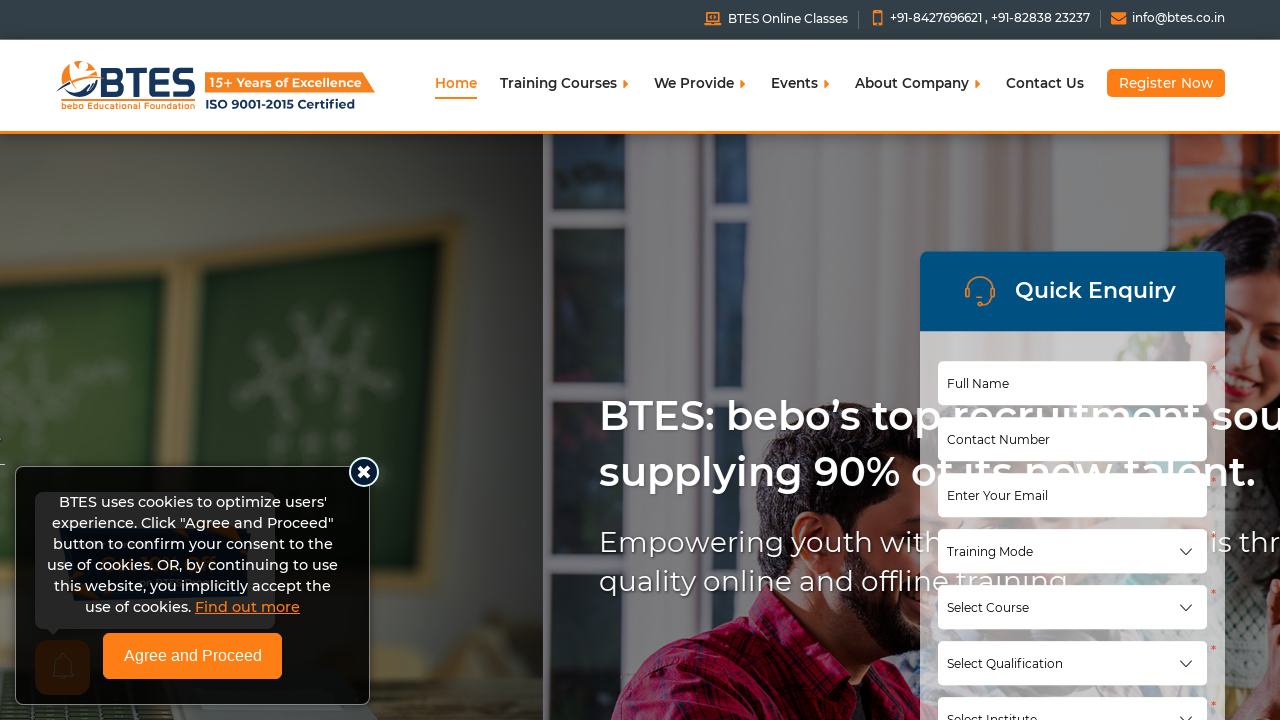

Navigated to BTES website
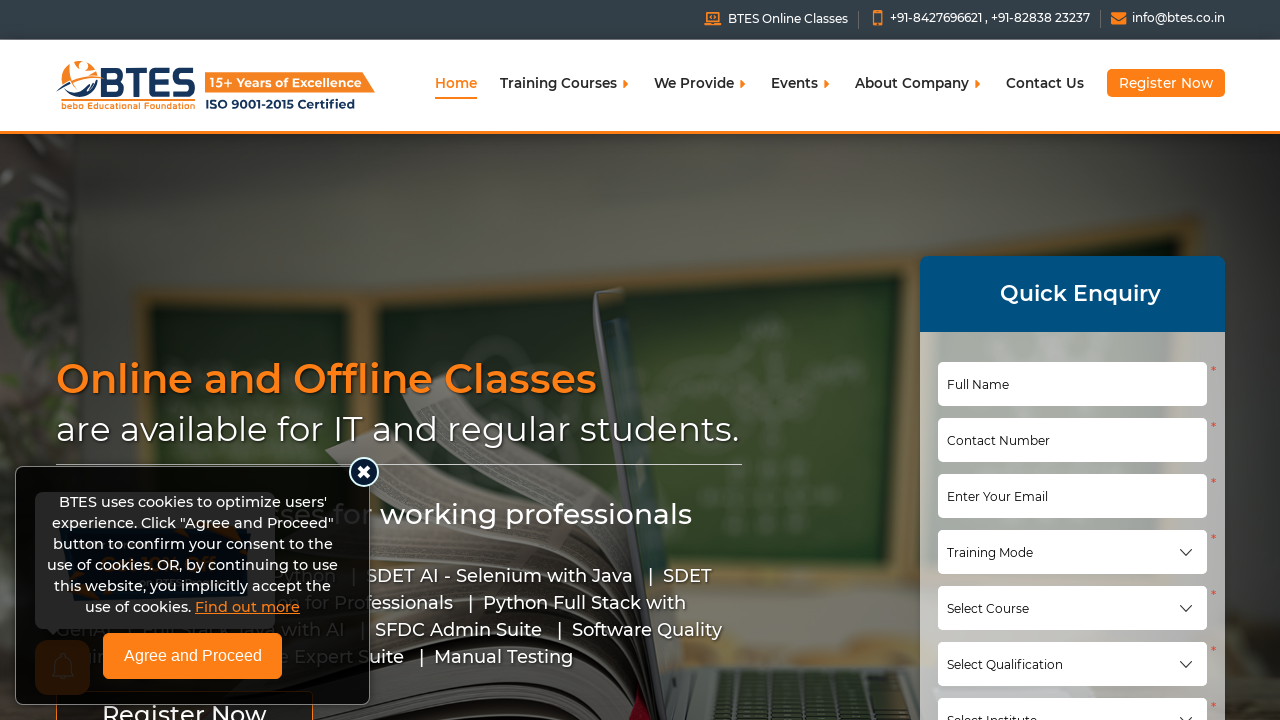

Clicked on Register Now button at (1166, 83) on a[title='Register Now']
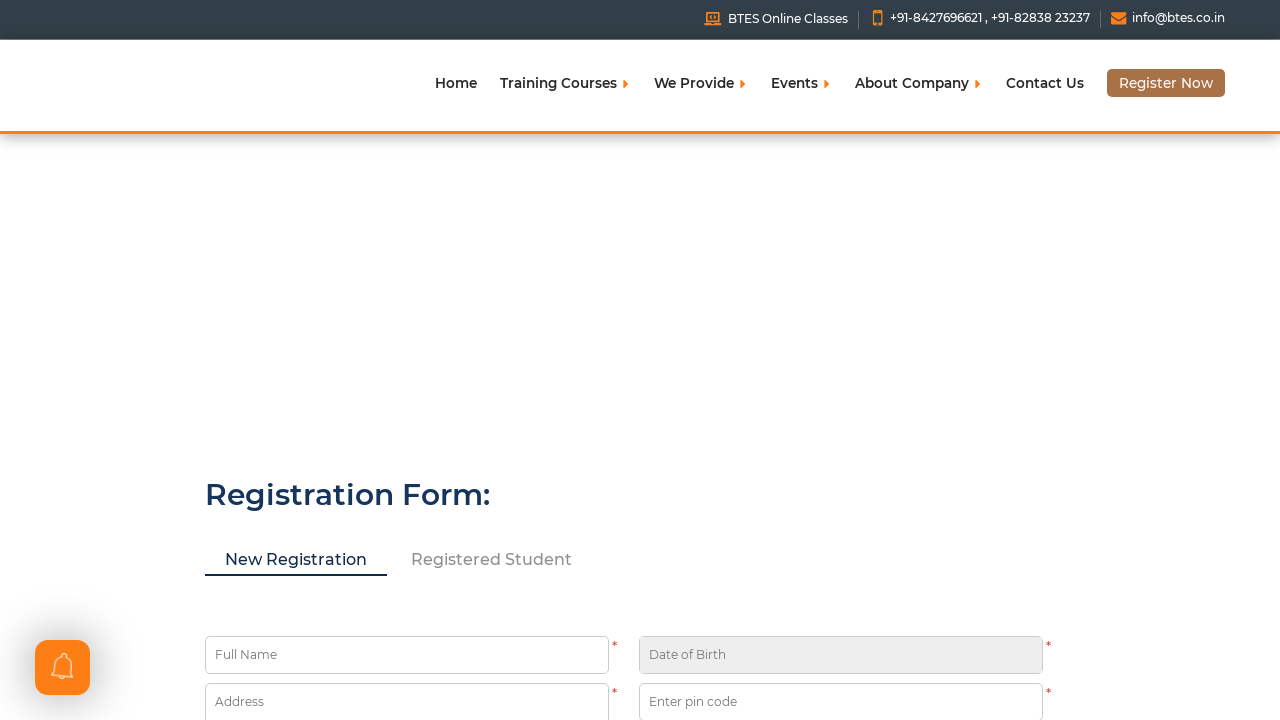

Filled in full name field with 'Shaina' on input[name='fullName']
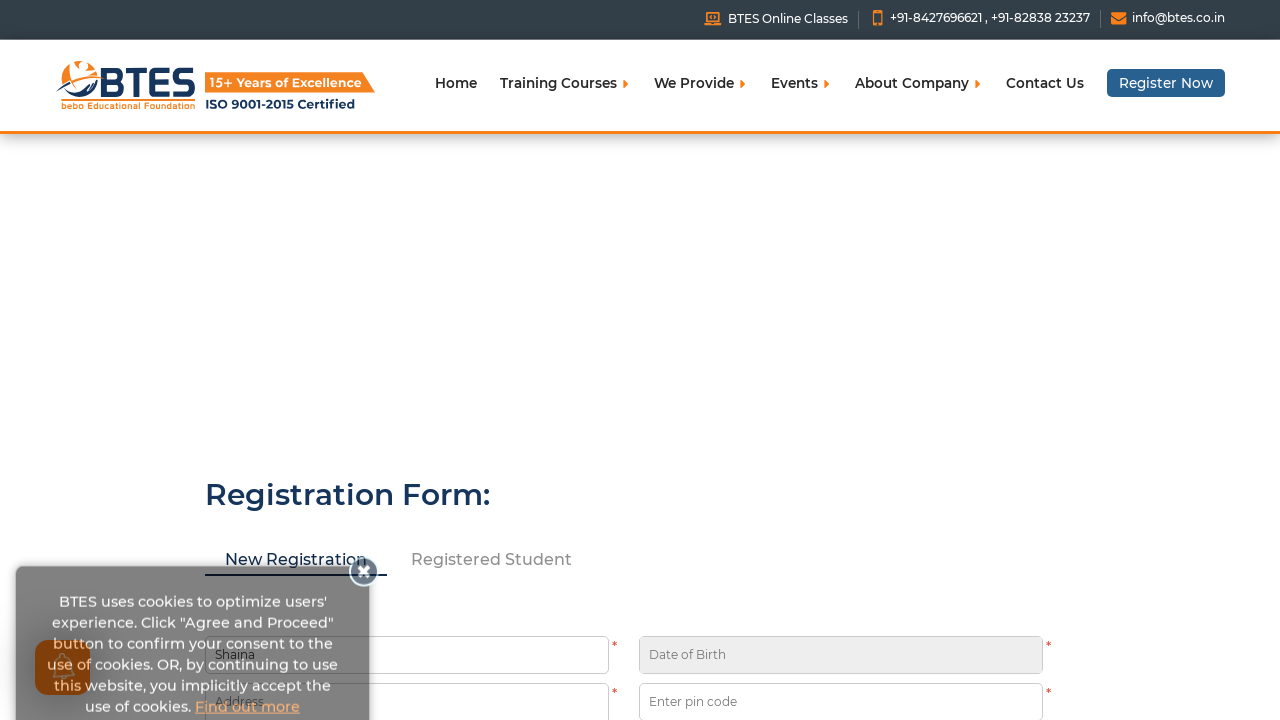

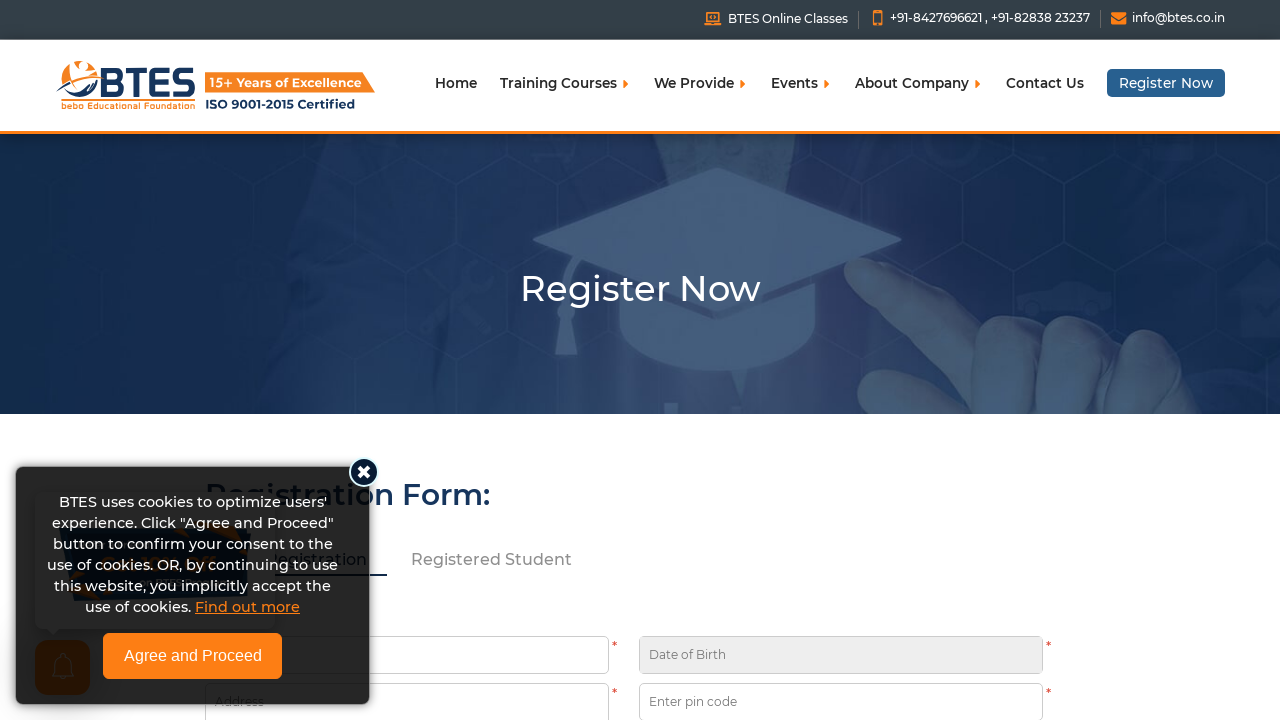